Tests double-click mouse event functionality by navigating to a mouse event demo page and performing a double-click action on a target area

Starting URL: https://material.playwrightvn.com

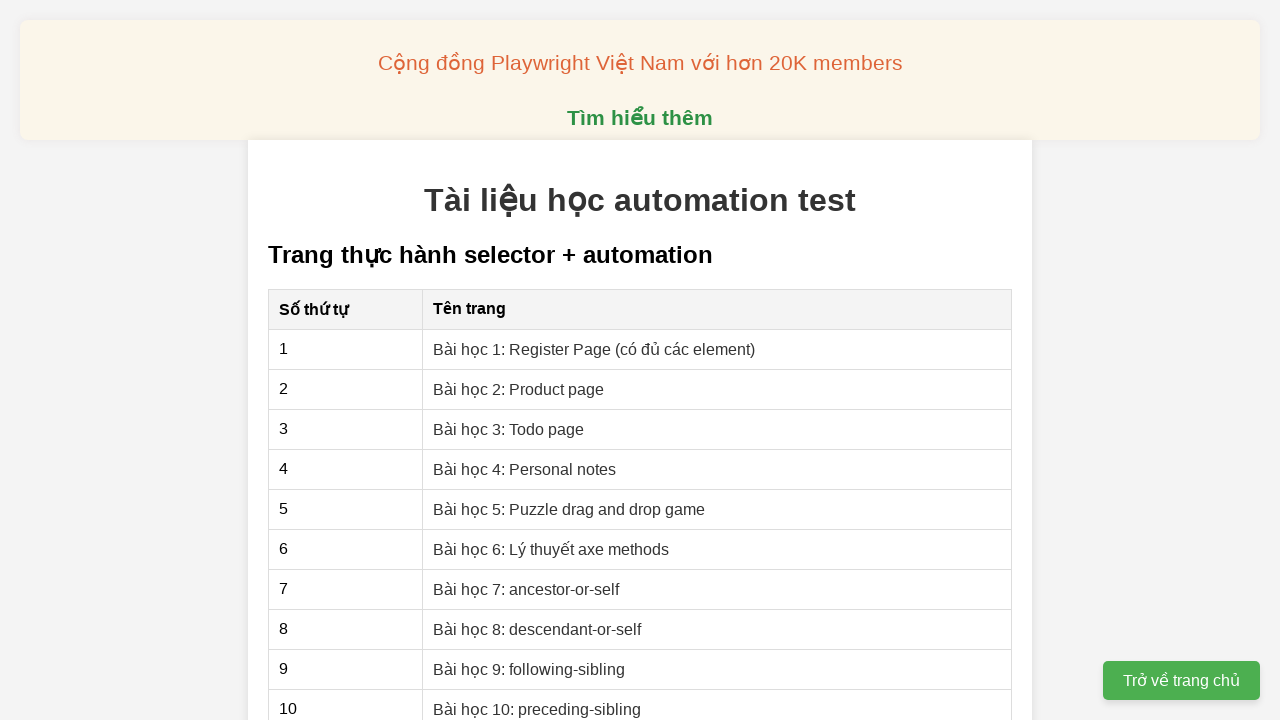

Clicked on lesson 5 - mouse event link to navigate to mouse event demo page at (510, 360) on xpath=//a[@href='018-mouse.html']
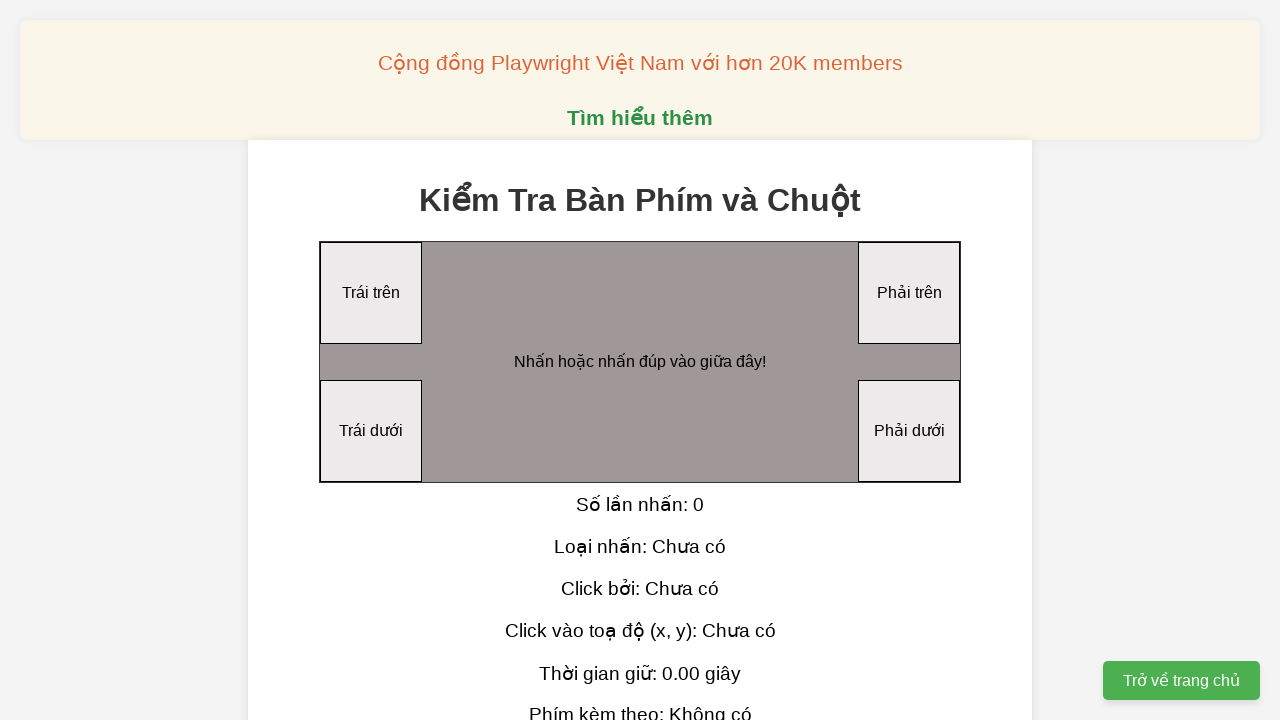

Performed double-click action on the click area target at (640, 362) on xpath=//div[@id='clickArea']
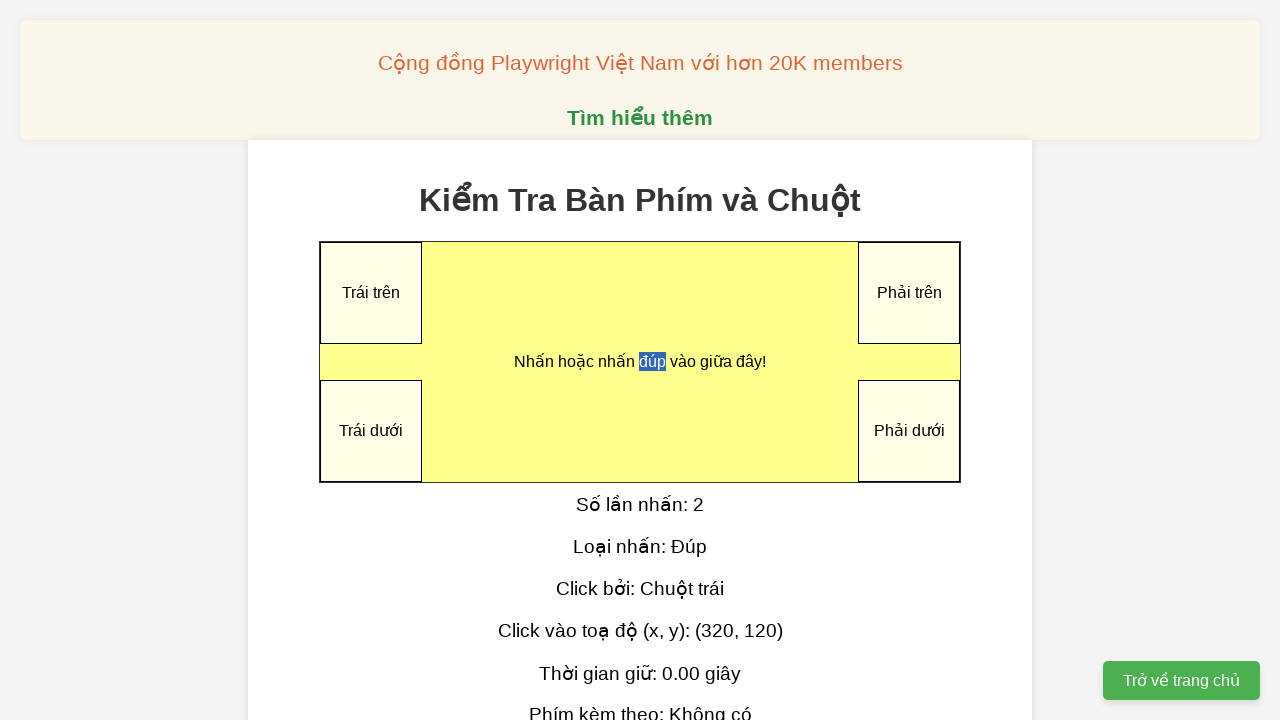

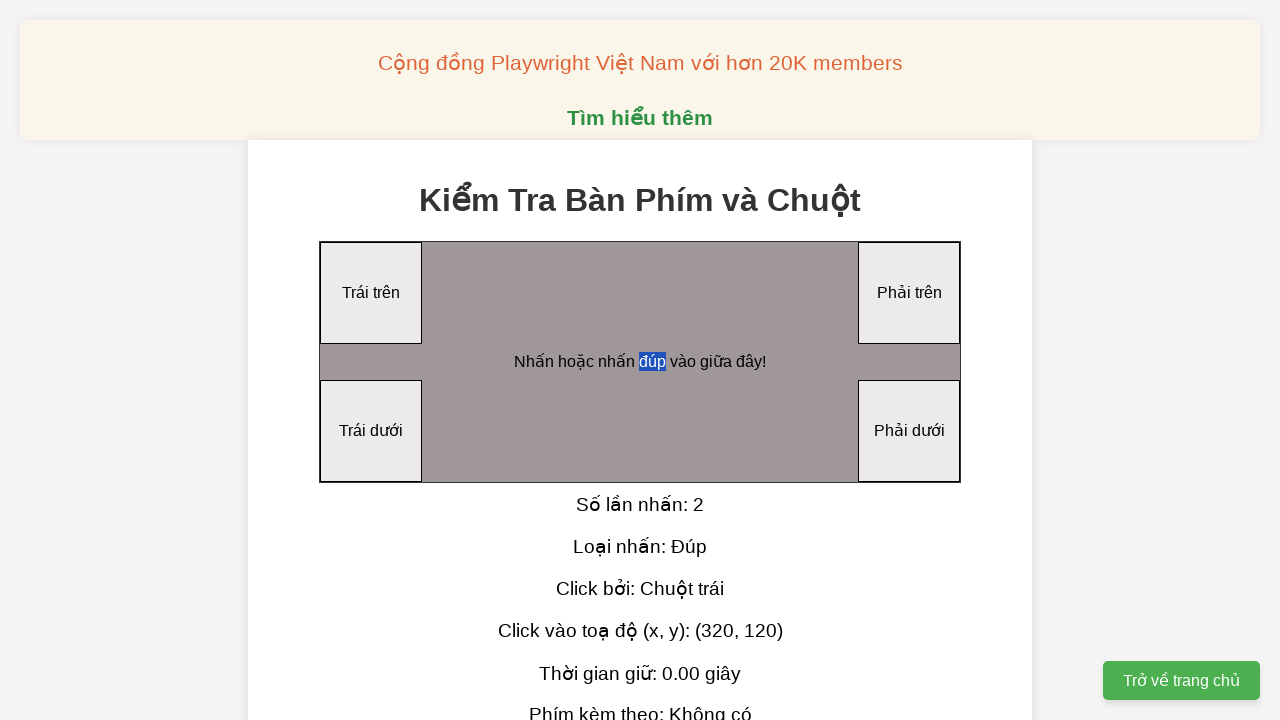